Tests keyboard copy and paste functionality using Actions API by typing text in name field, copying to email and address fields, and clicking submit

Starting URL: https://training-support.net/webelements/dynamic-attributes

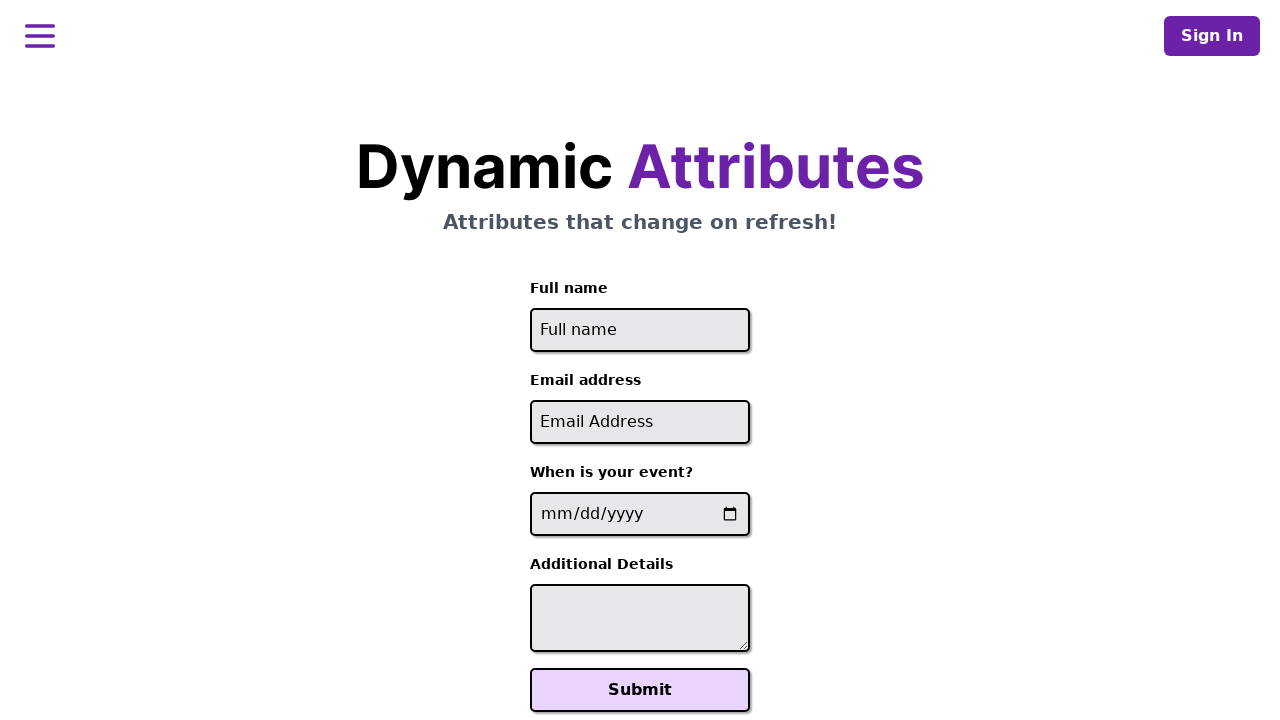

Filled name field with 'Vk' on input[placeholder='Full name']
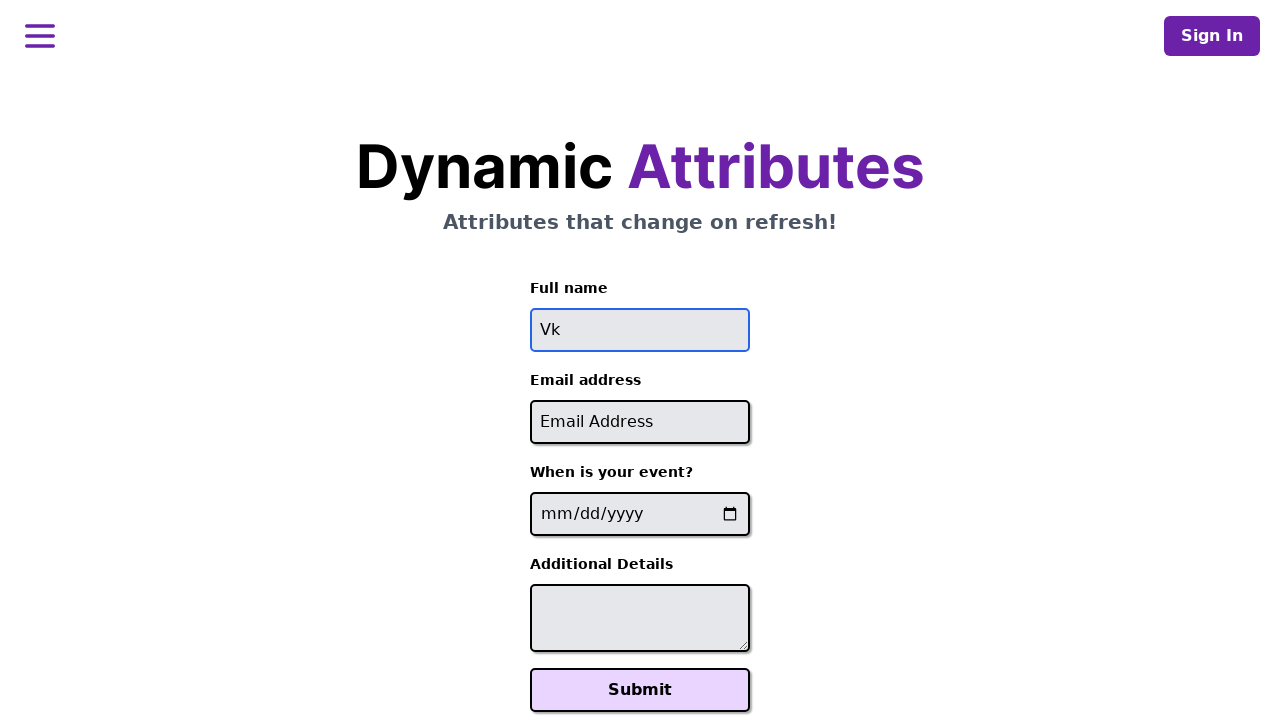

Clicked on name field to focus it at (640, 330) on input[placeholder='Full name']
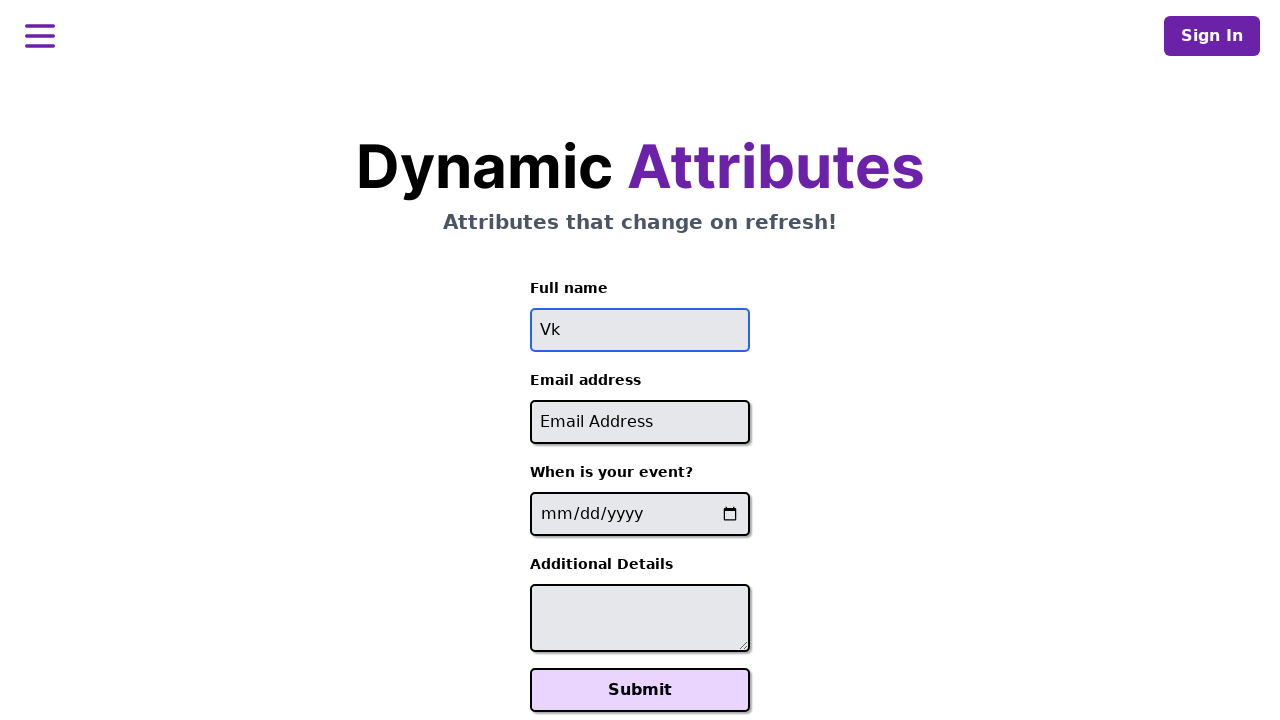

Selected all text in name field using Ctrl+A
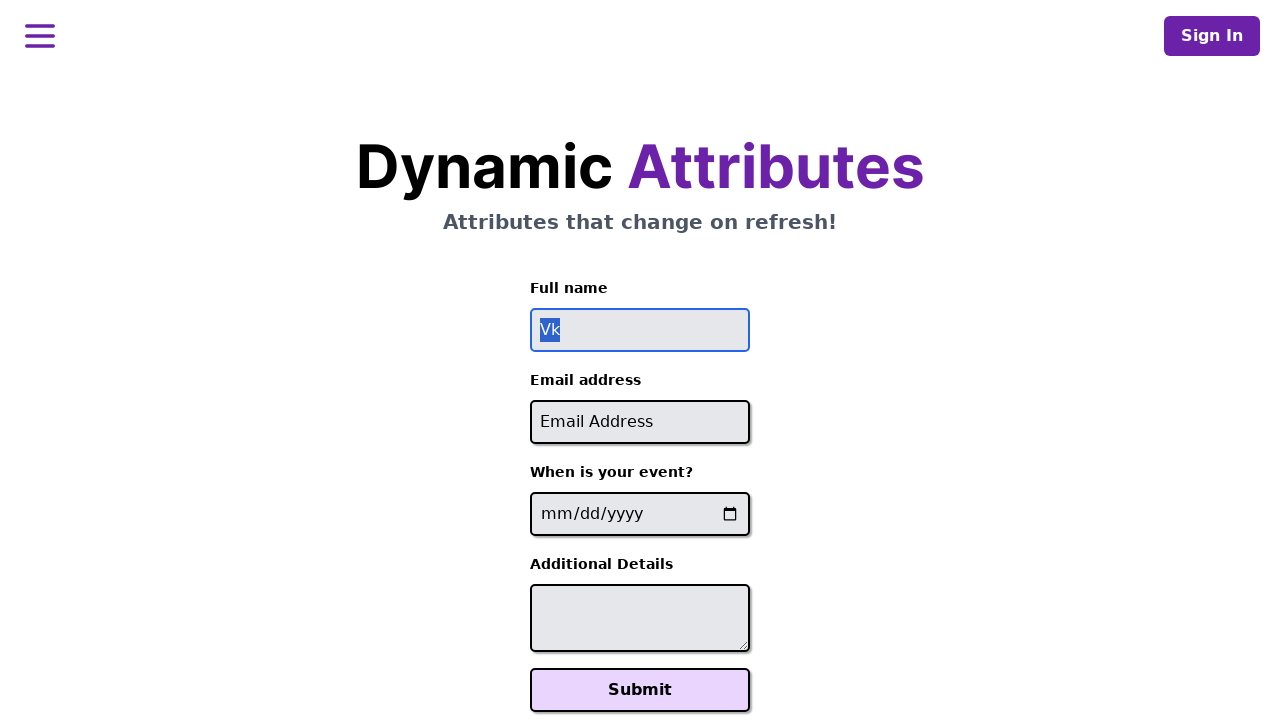

Copied name field content to clipboard using Ctrl+C
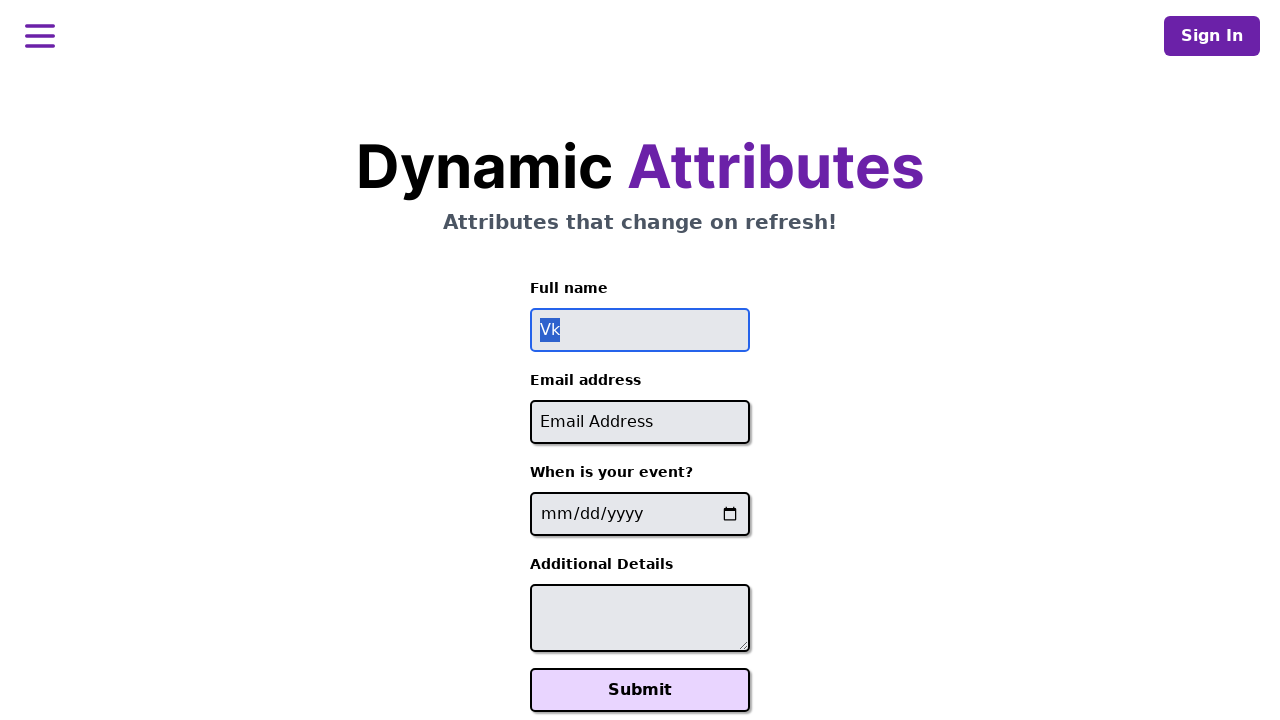

Clicked on email field to focus it at (640, 422) on input[placeholder='Email Address']
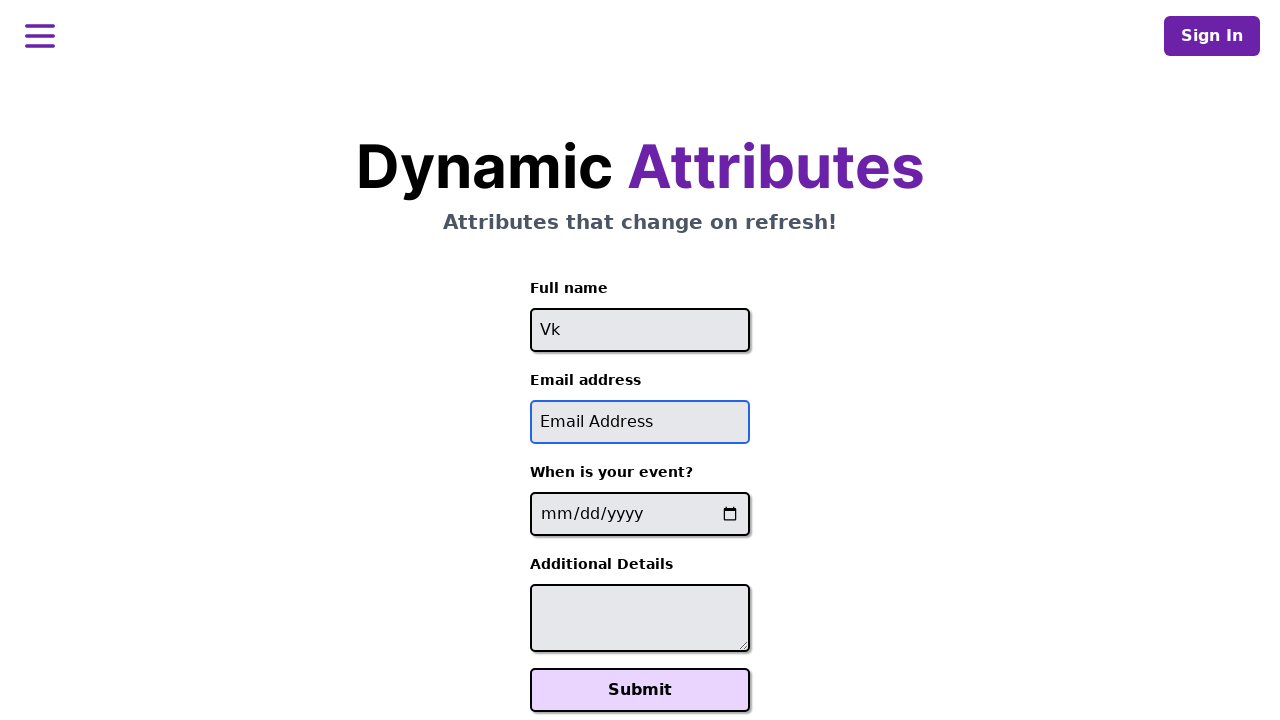

Pasted copied name into email field using Ctrl+V
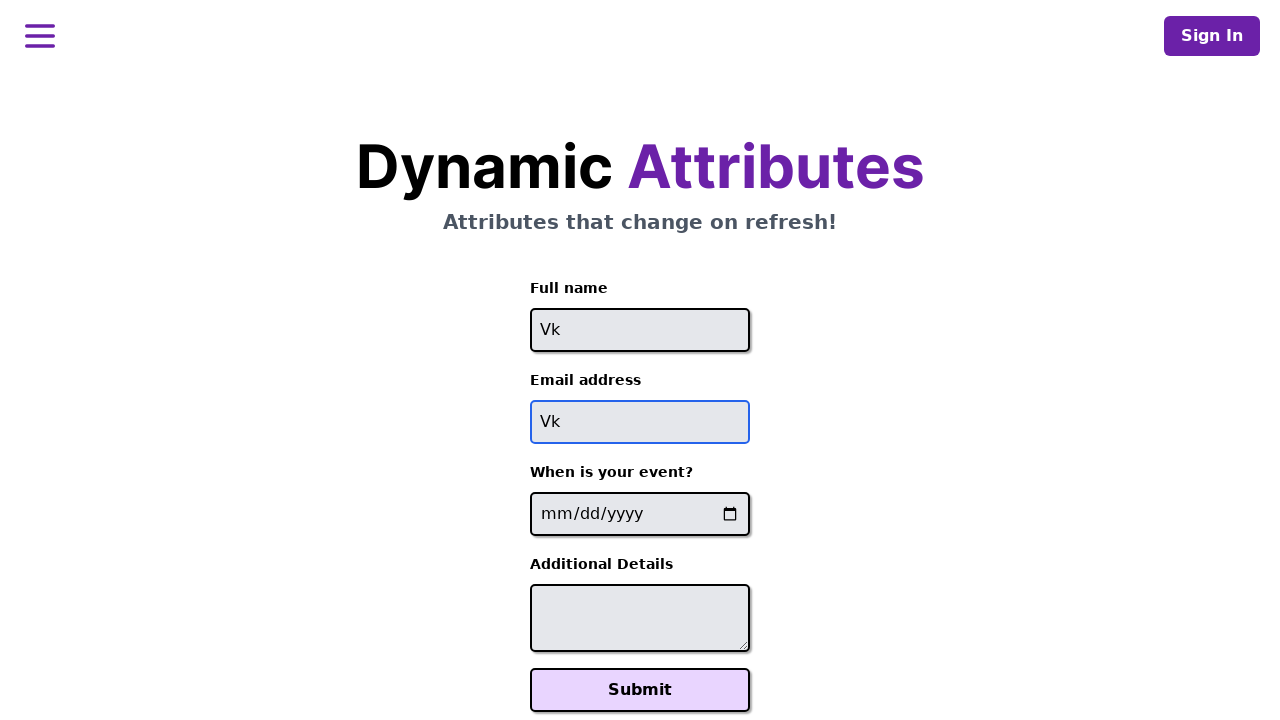

Appended '@gmail.com' to email field on input[placeholder='Email Address']
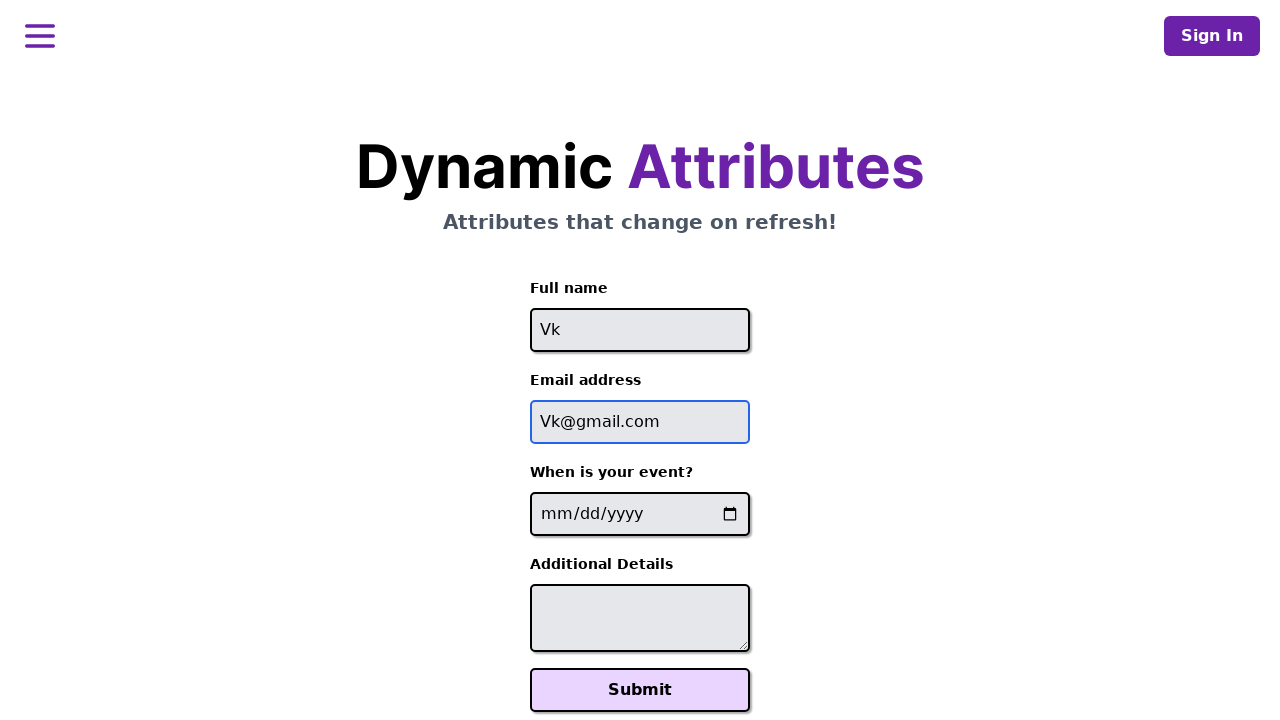

Clicked on address field to focus it at (640, 618) on textarea
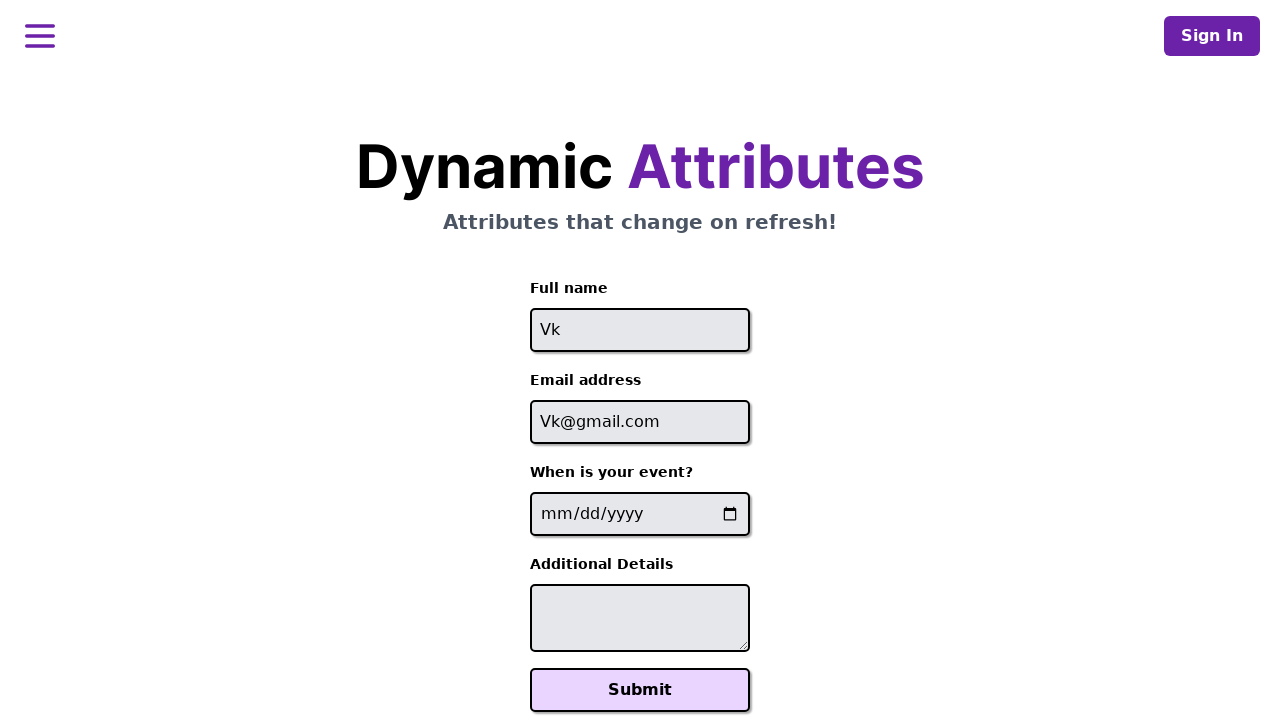

Pasted name into address field using Ctrl+V
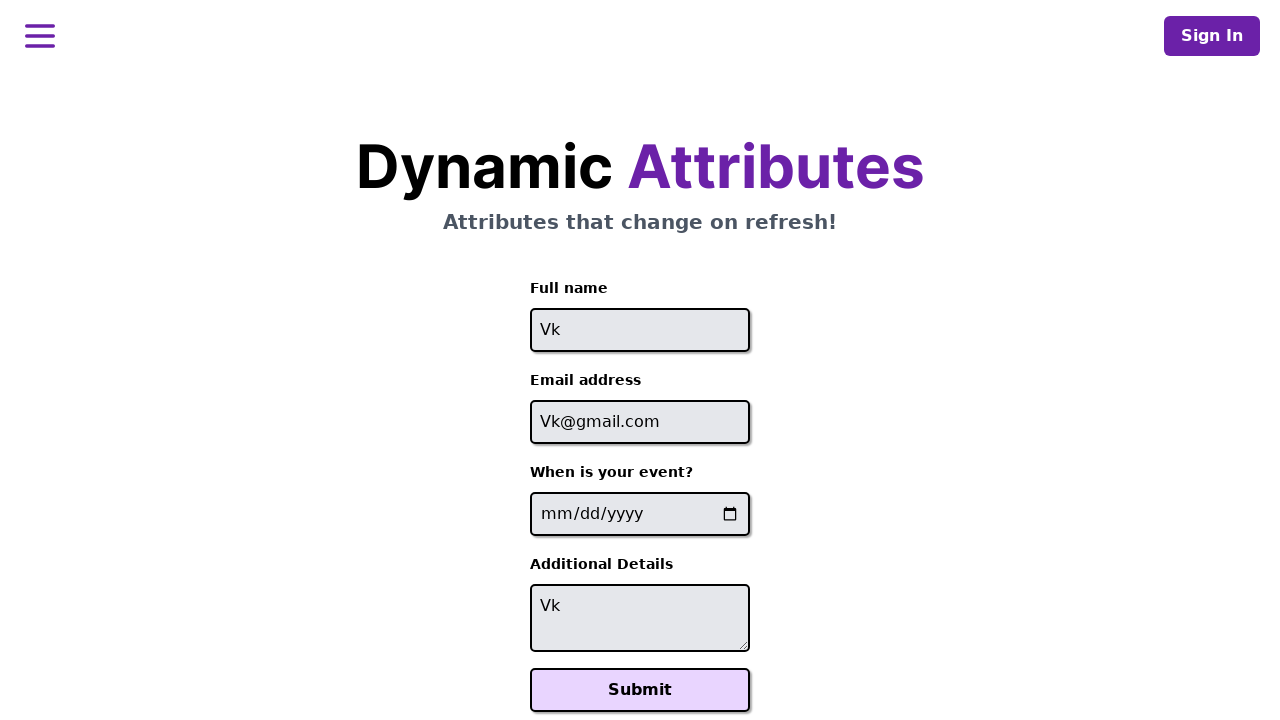

Clicked Submit button to submit the form at (640, 690) on button:has-text('Submit')
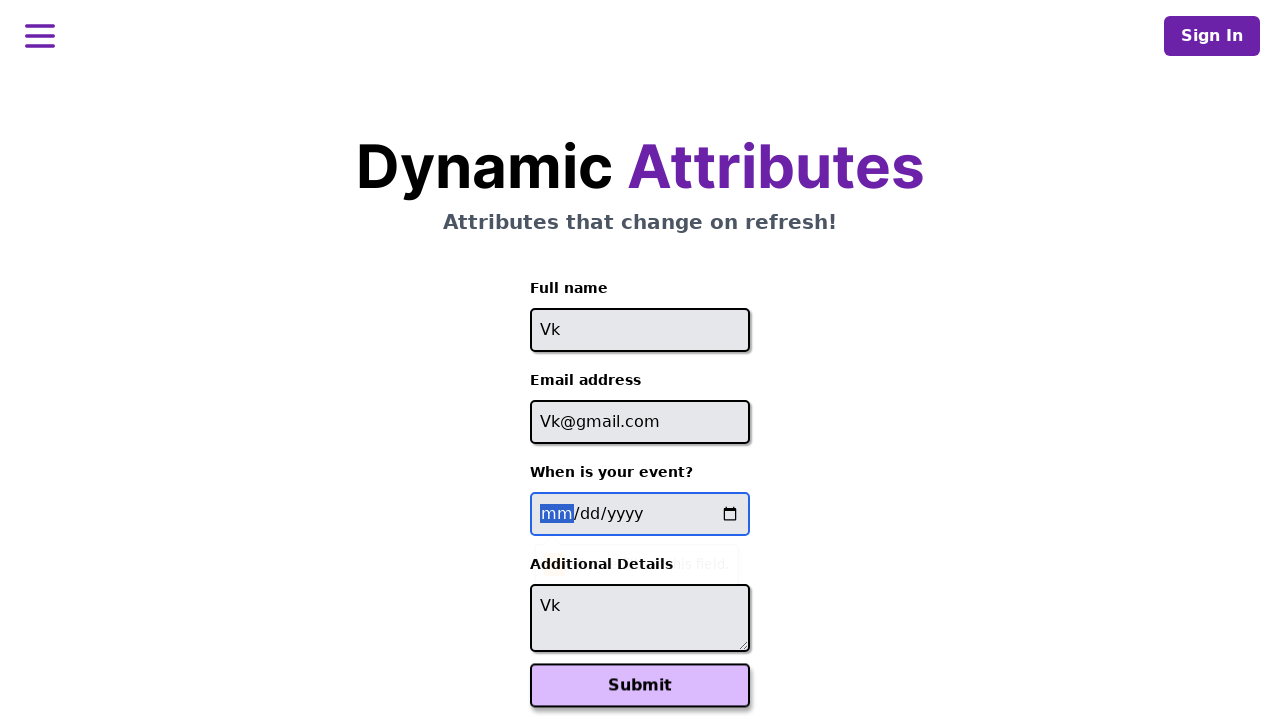

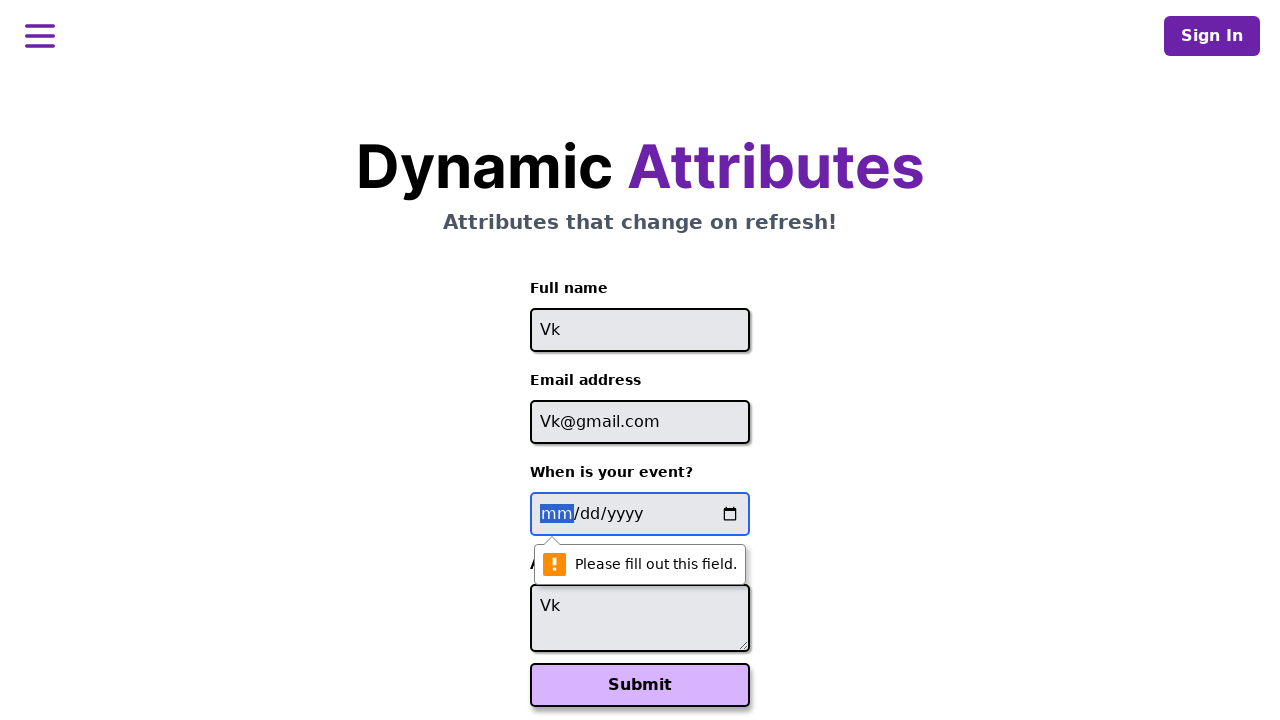